Tests infinite scroll functionality on MIT OpenCourseWare search page by scrolling down multiple times and verifying that course cards load properly

Starting URL: https://ocw.mit.edu/search/?type=course

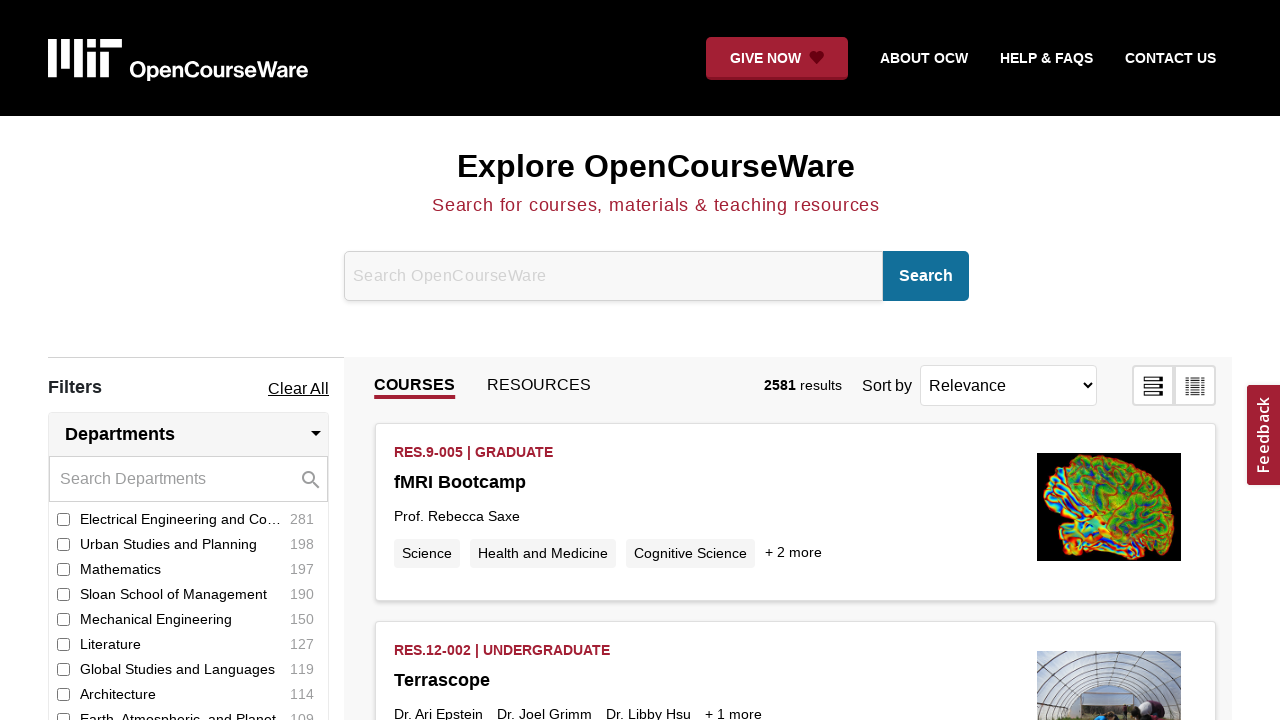

Retrieved initial scroll height of page
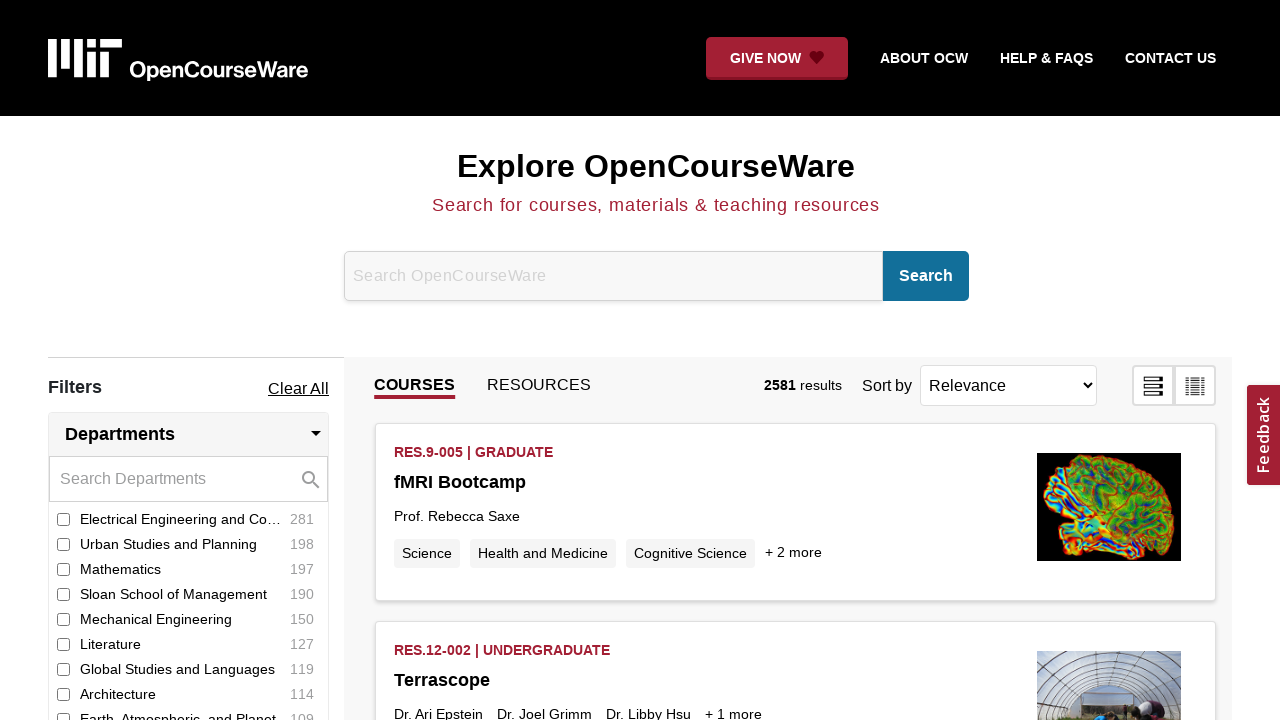

Scrolled to bottom of page (iteration 1)
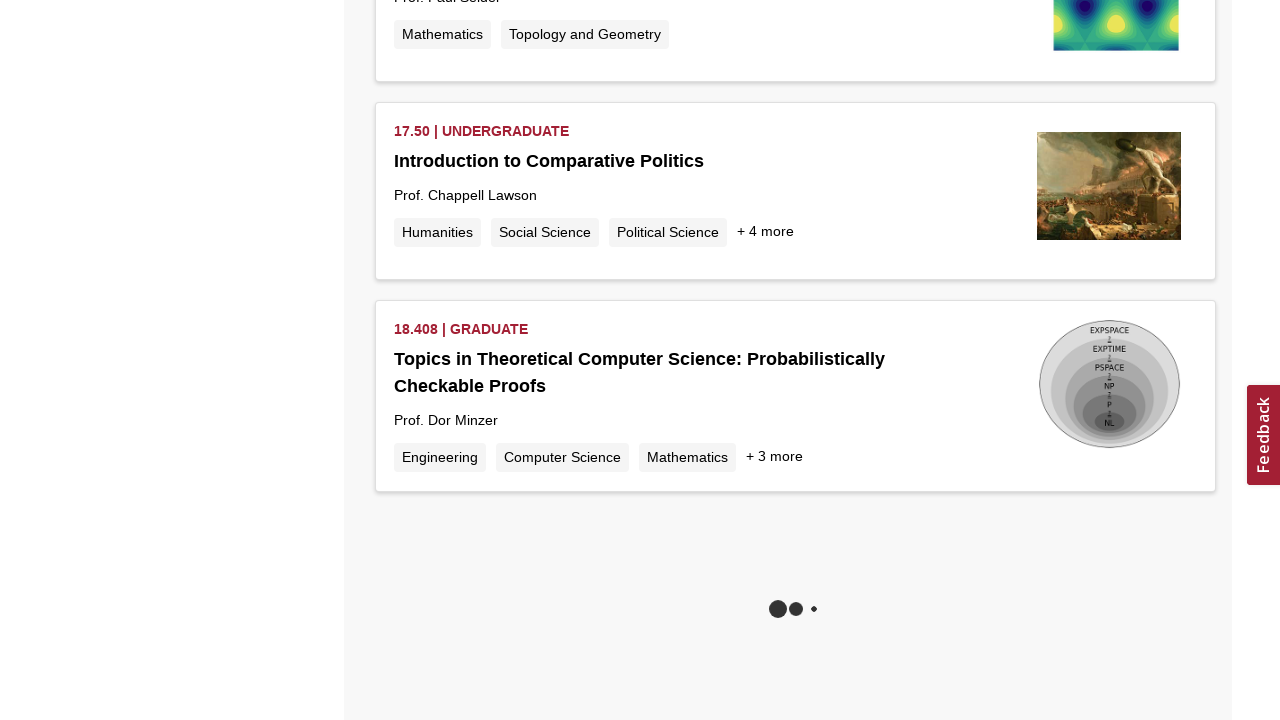

Waited 2 seconds for new content to load
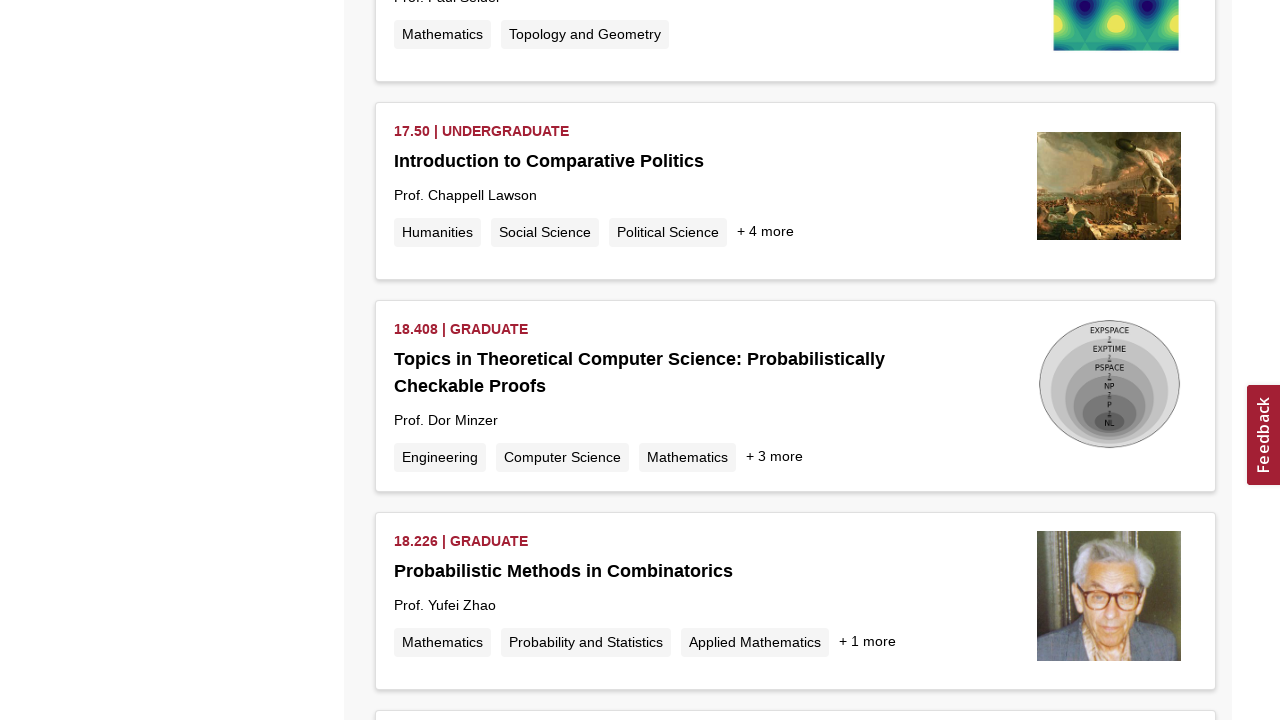

Retrieved updated scroll height to check for new content
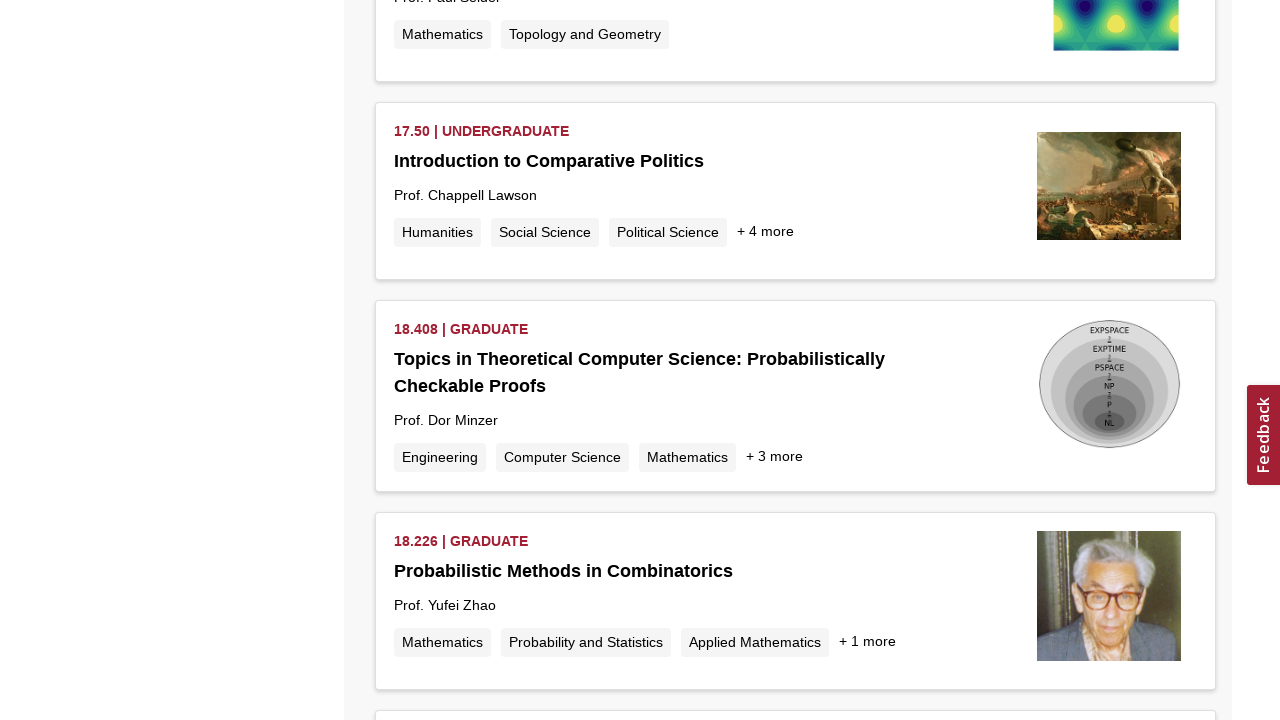

Scrolled to bottom of page (iteration 2)
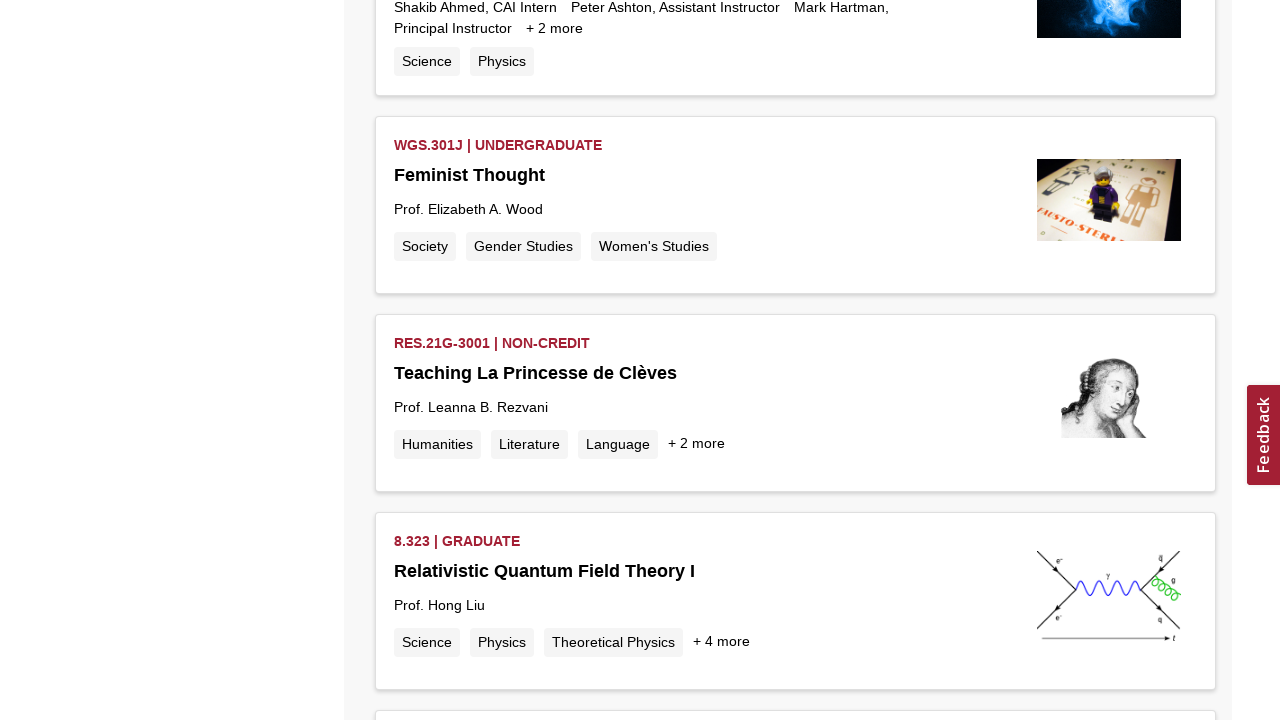

Waited 2 seconds for new content to load
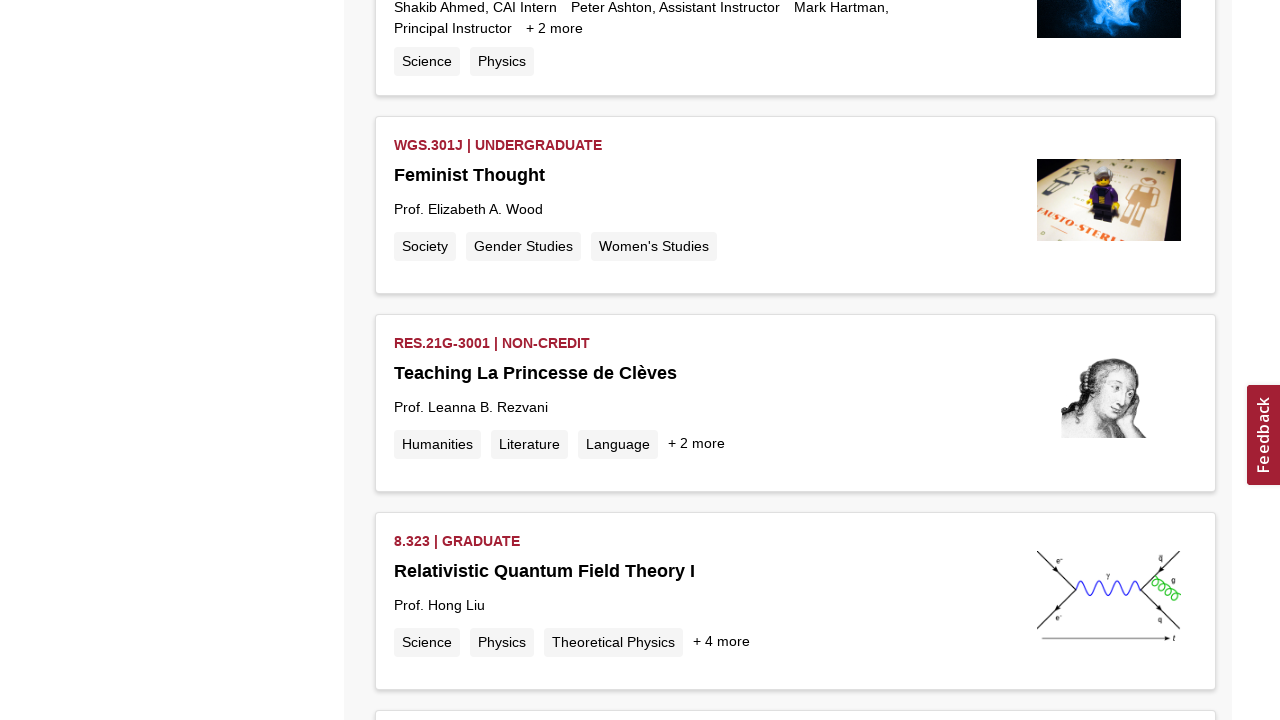

Retrieved updated scroll height to check for new content
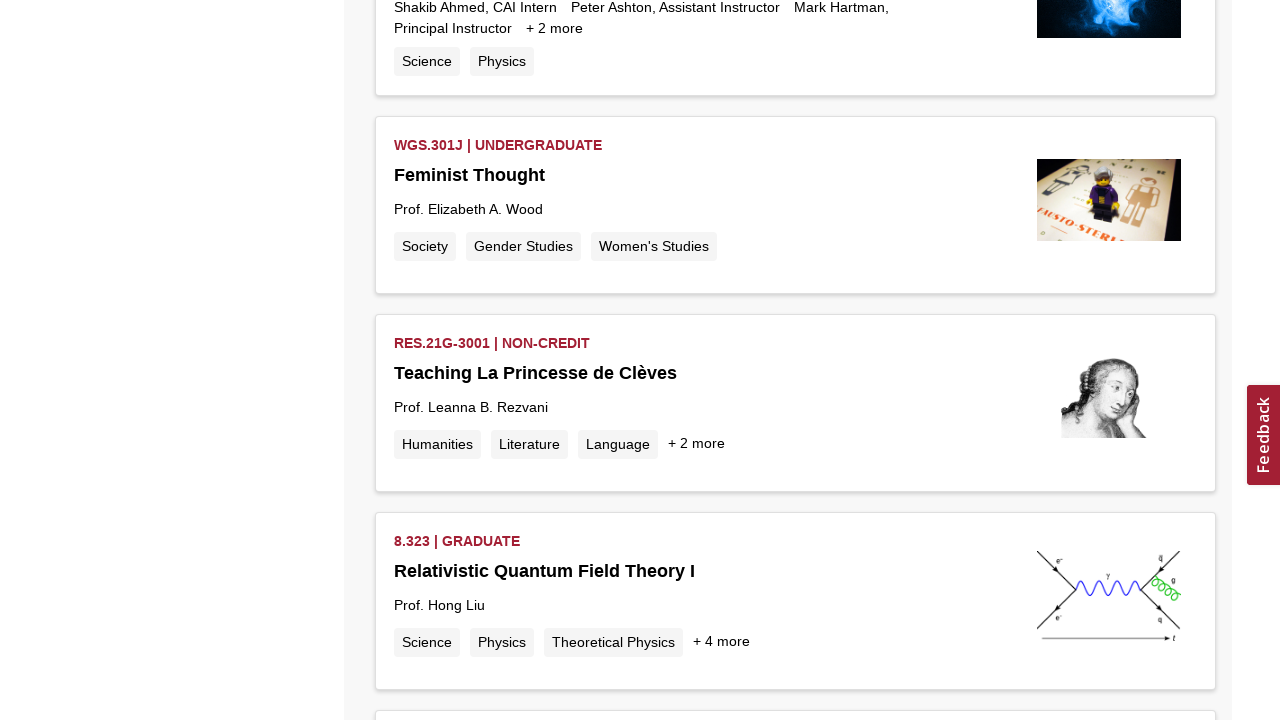

Scrolled to bottom of page (iteration 3)
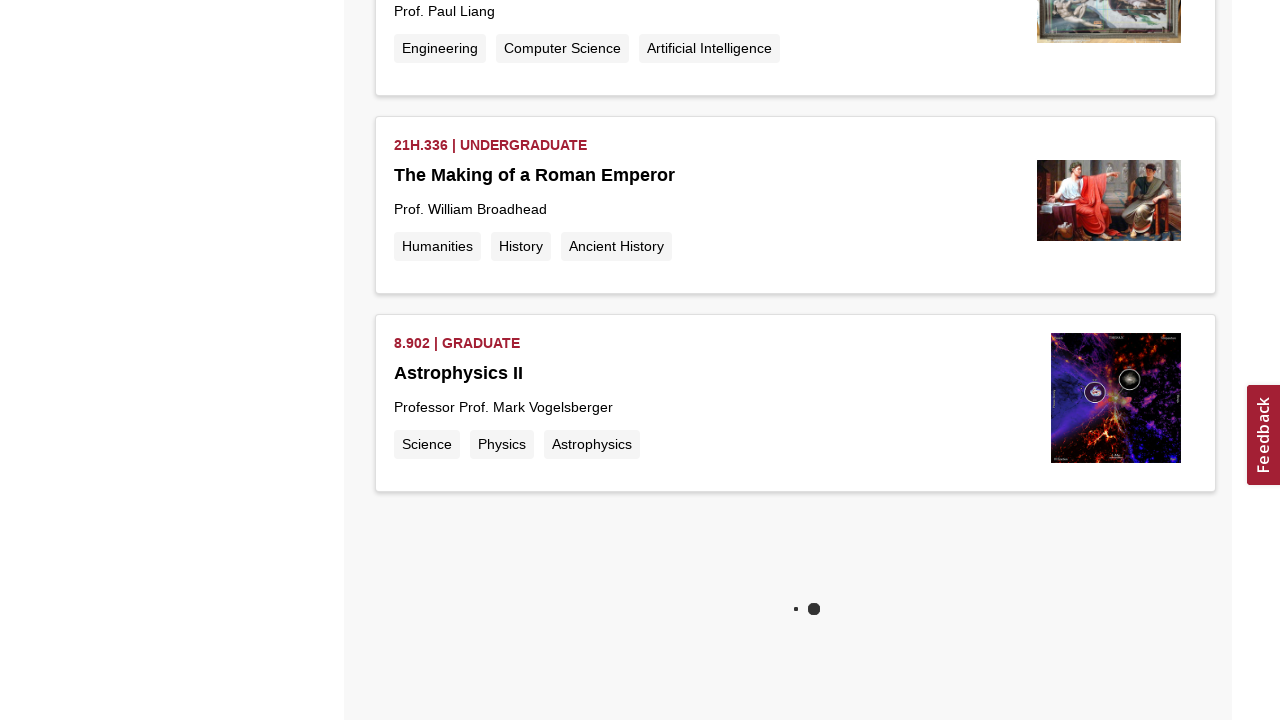

Waited 2 seconds for new content to load
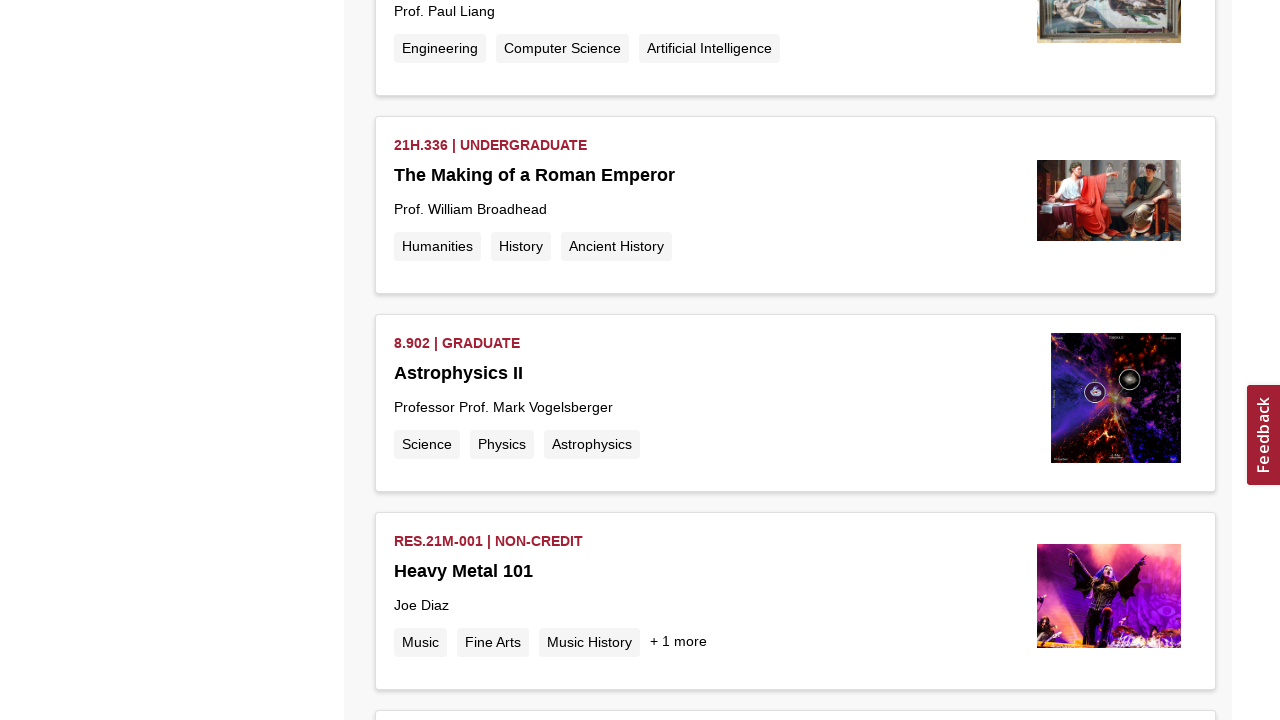

Retrieved updated scroll height to check for new content
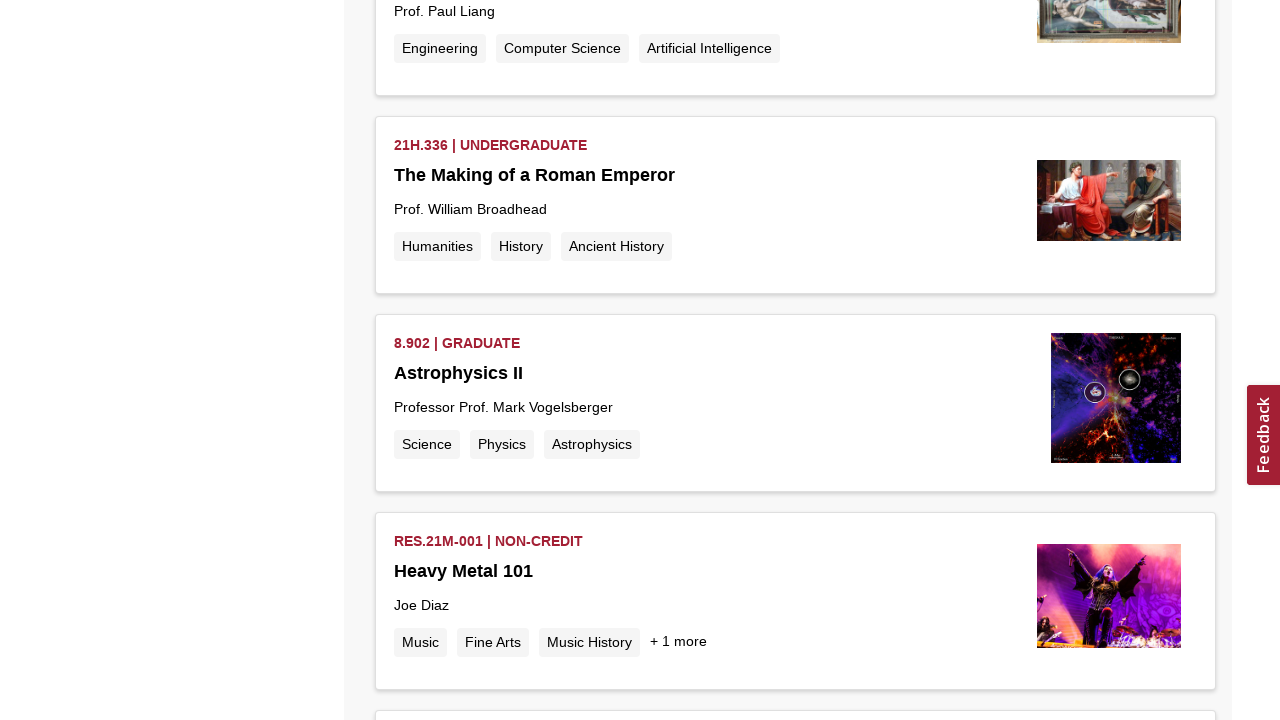

Scrolled to bottom of page (iteration 4)
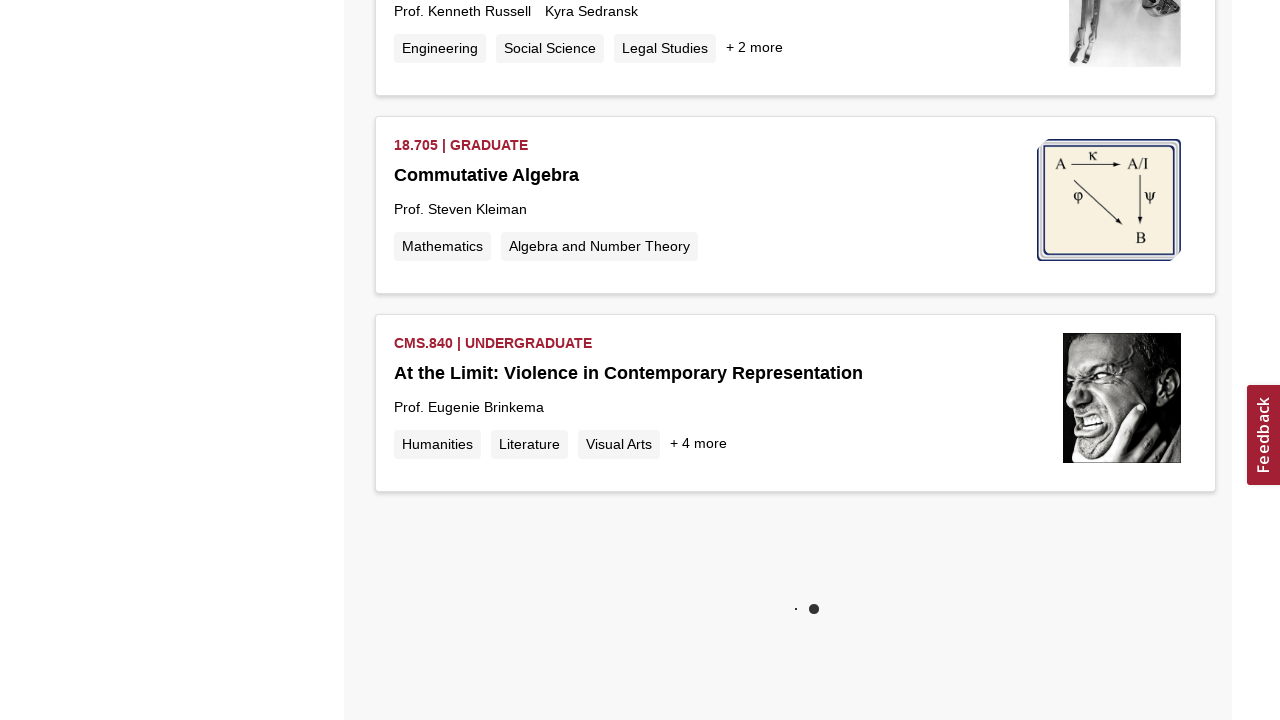

Waited 2 seconds for new content to load
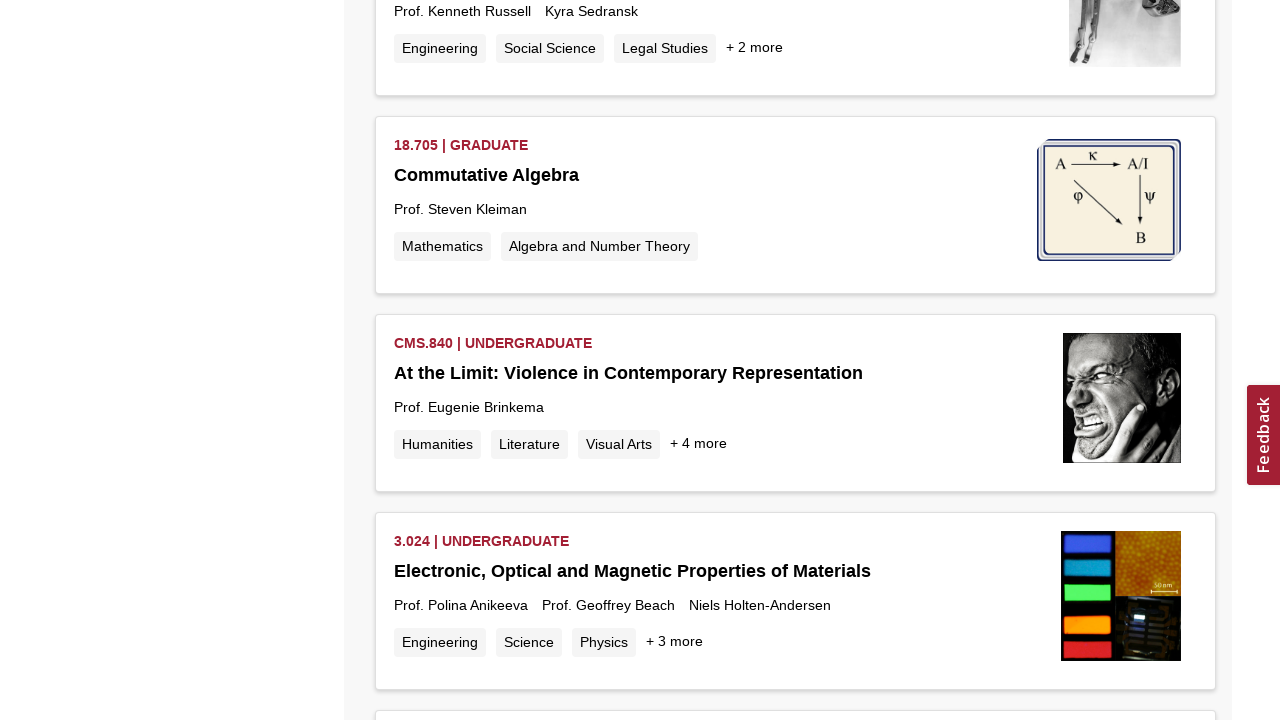

Retrieved updated scroll height to check for new content
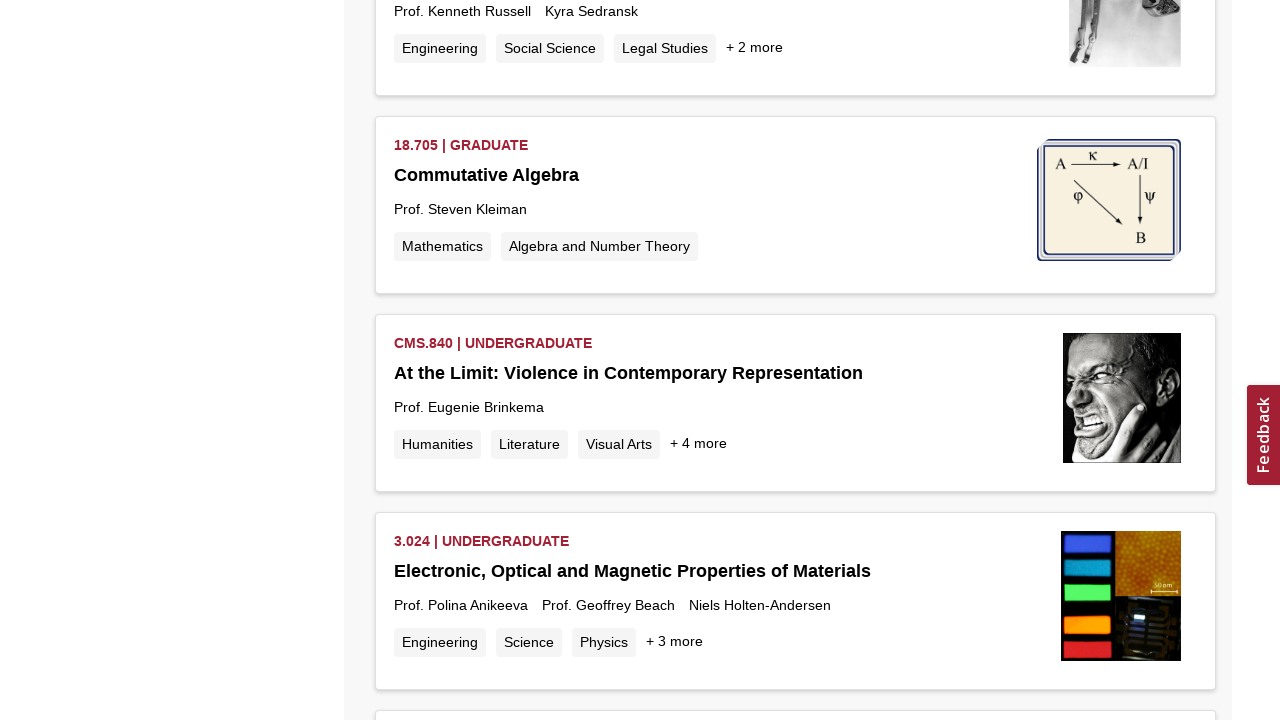

Scrolled to bottom of page (iteration 5)
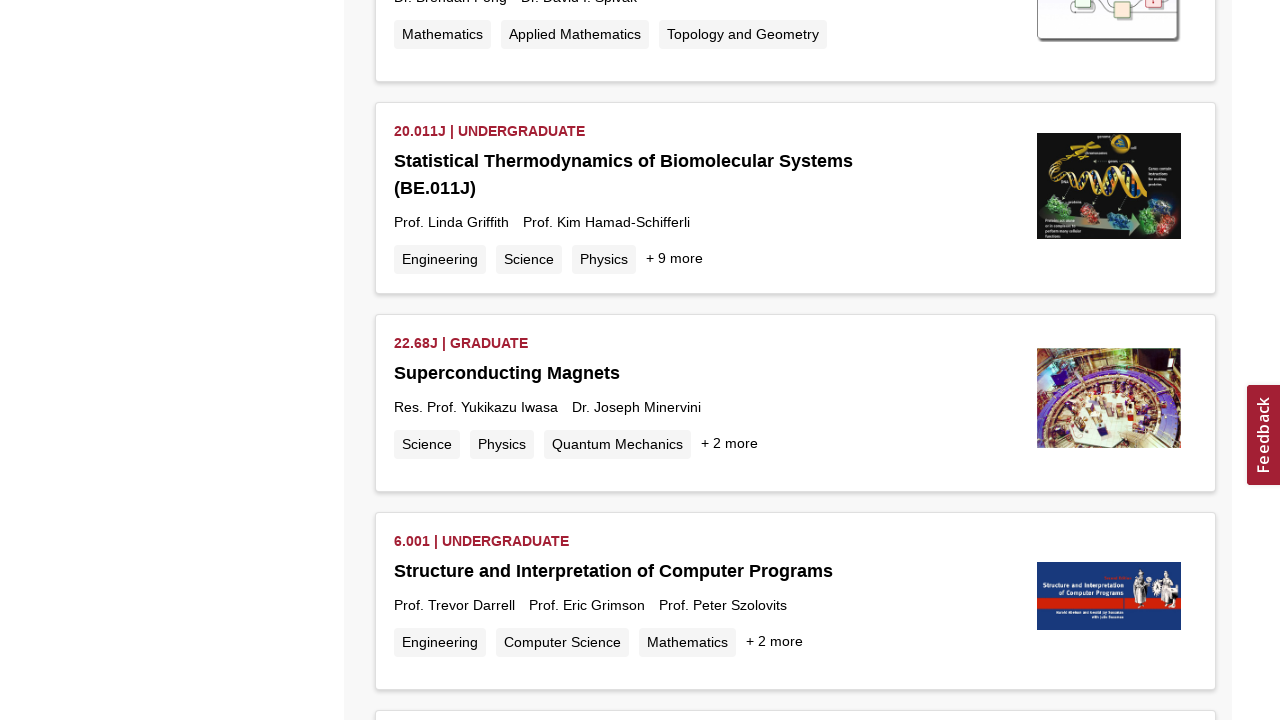

Waited 2 seconds for new content to load
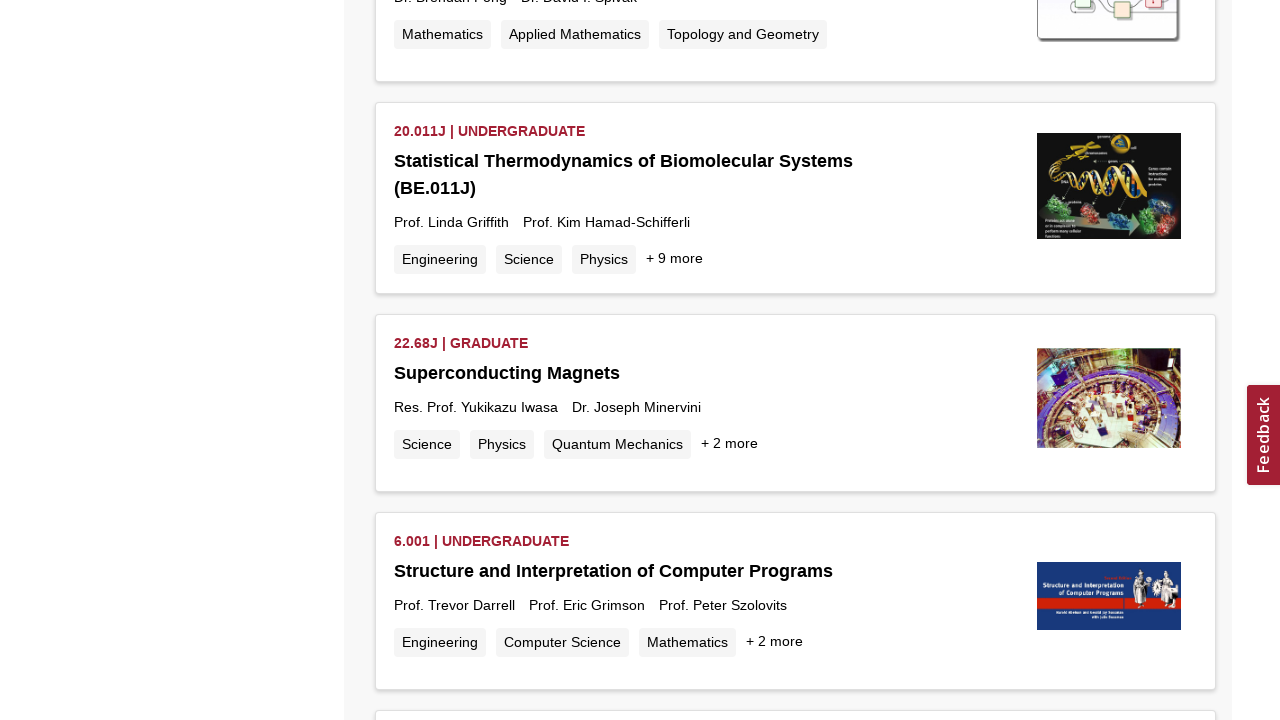

Retrieved updated scroll height to check for new content
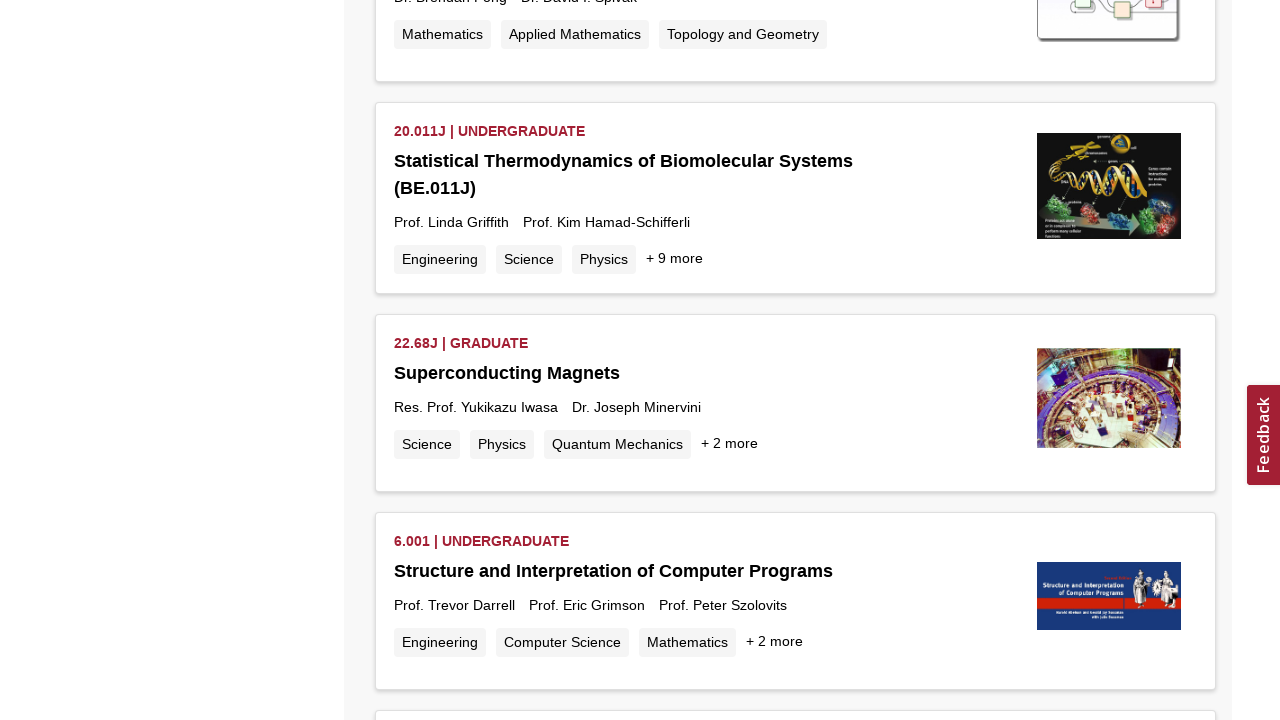

Scrolled to bottom of page (iteration 6)
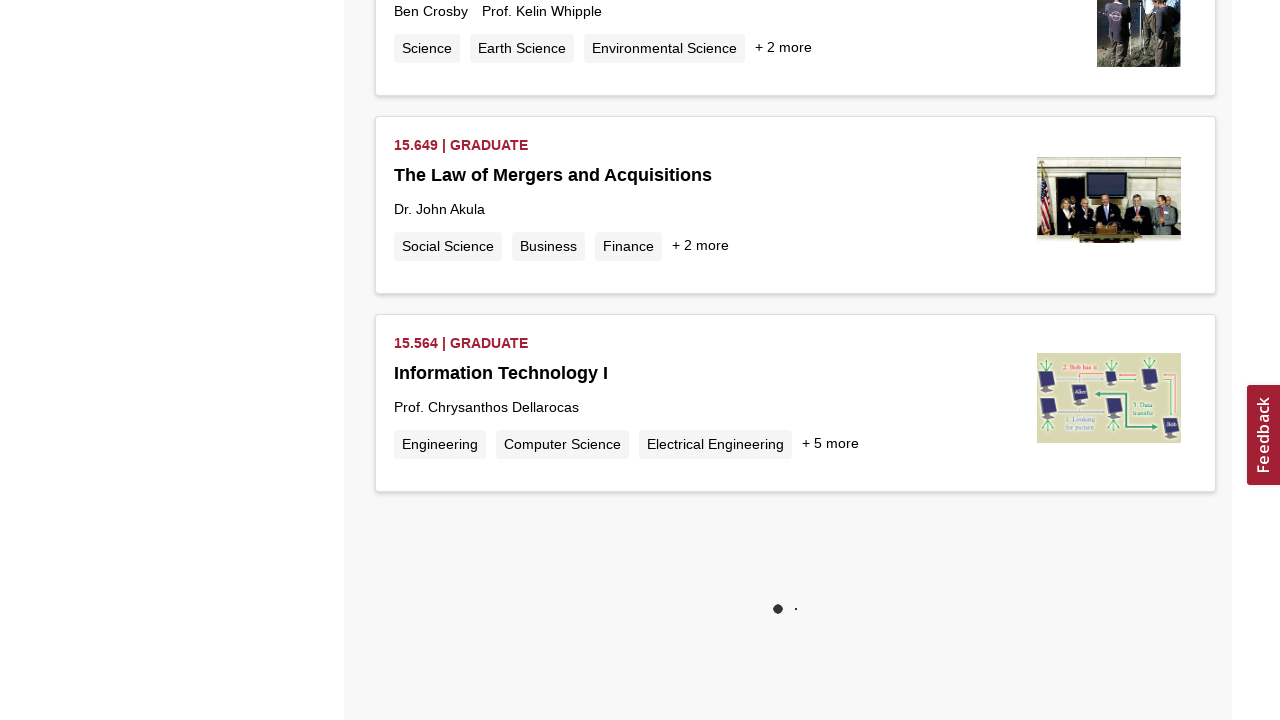

Waited 2 seconds for new content to load
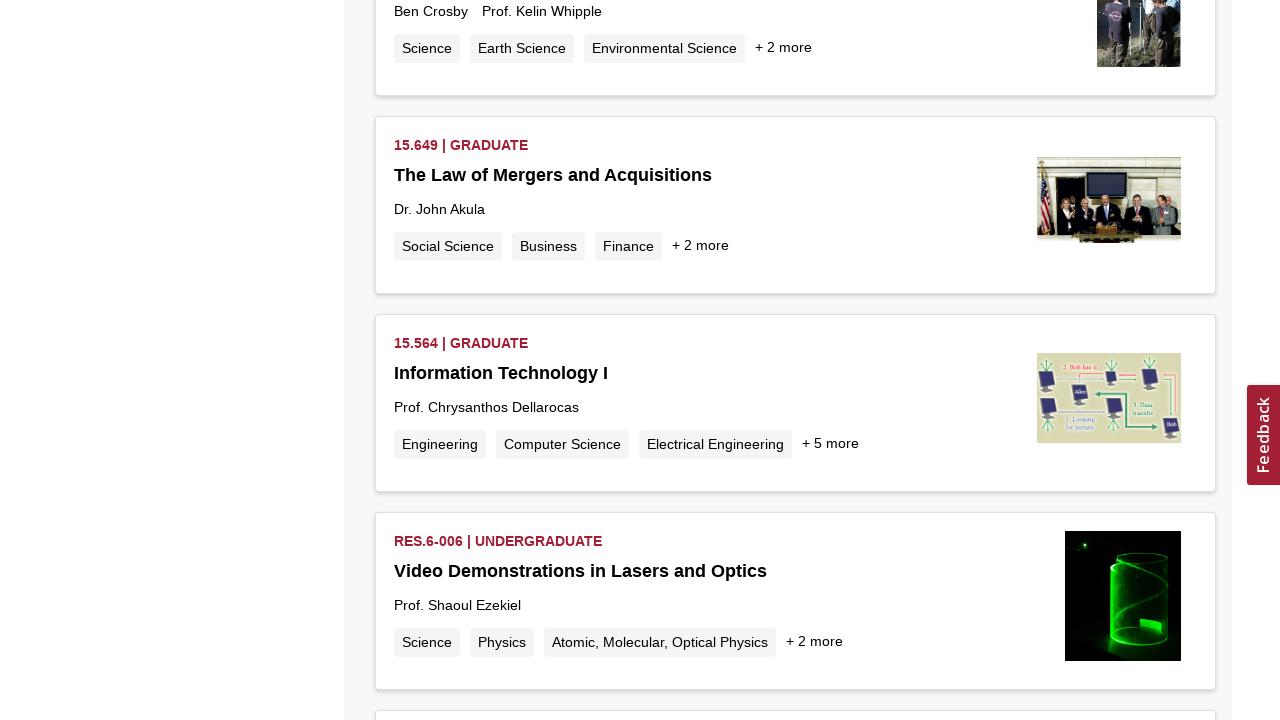

Retrieved updated scroll height to check for new content
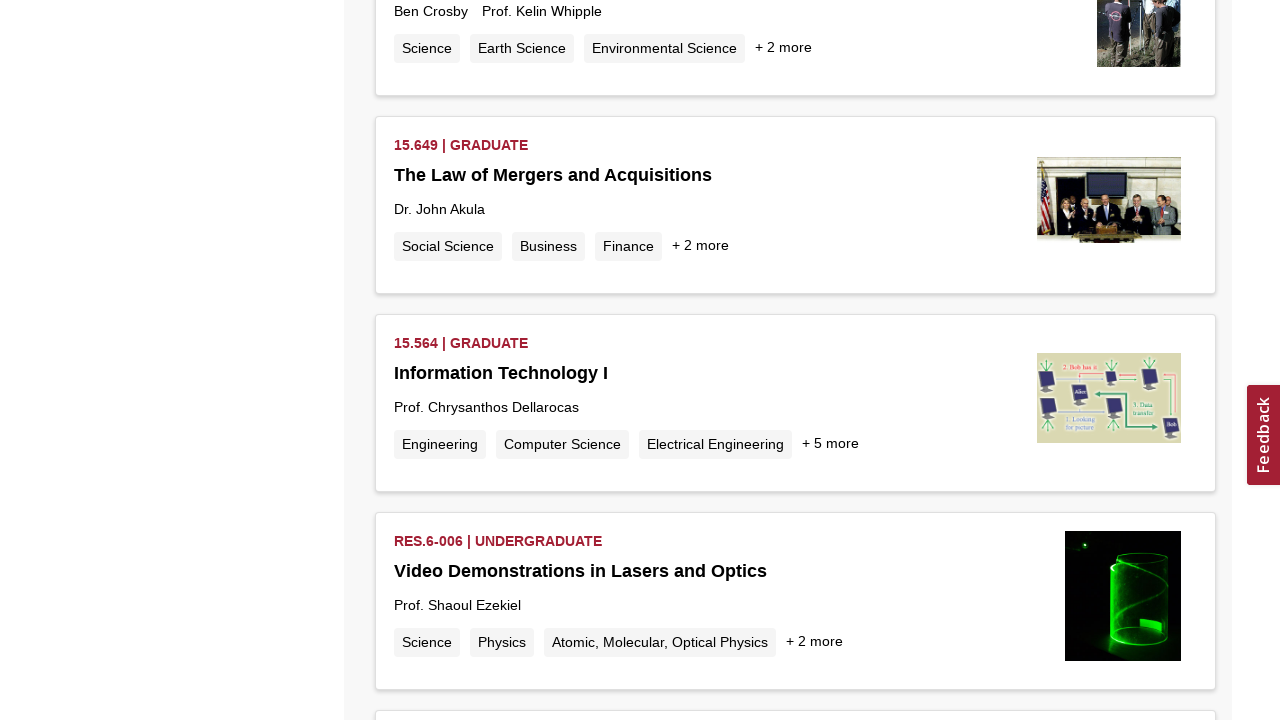

Scrolled to bottom of page (iteration 7)
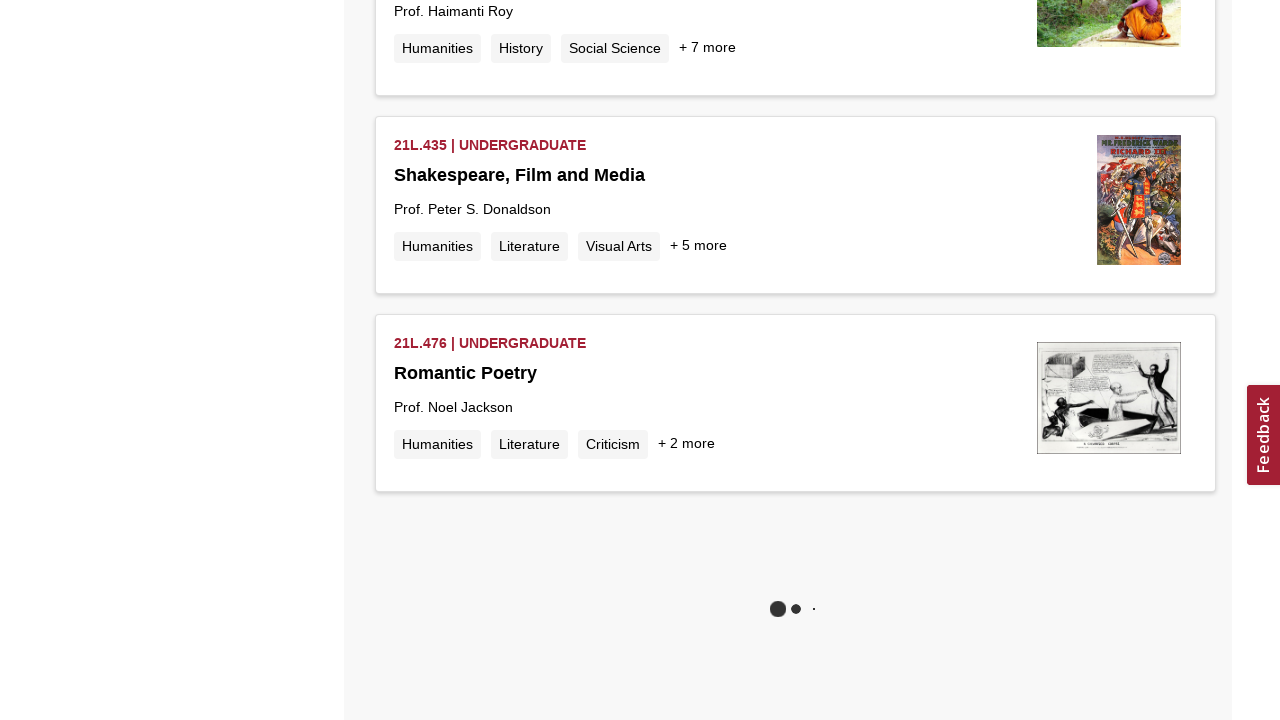

Waited 2 seconds for new content to load
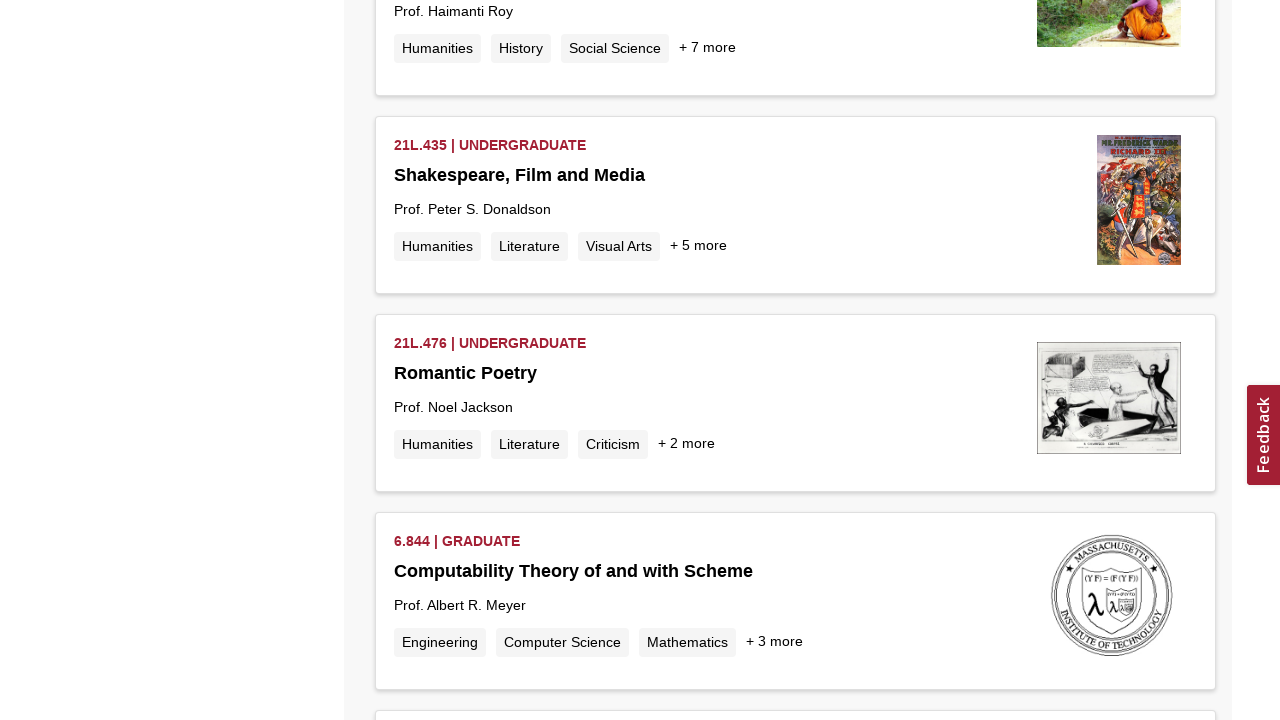

Retrieved updated scroll height to check for new content
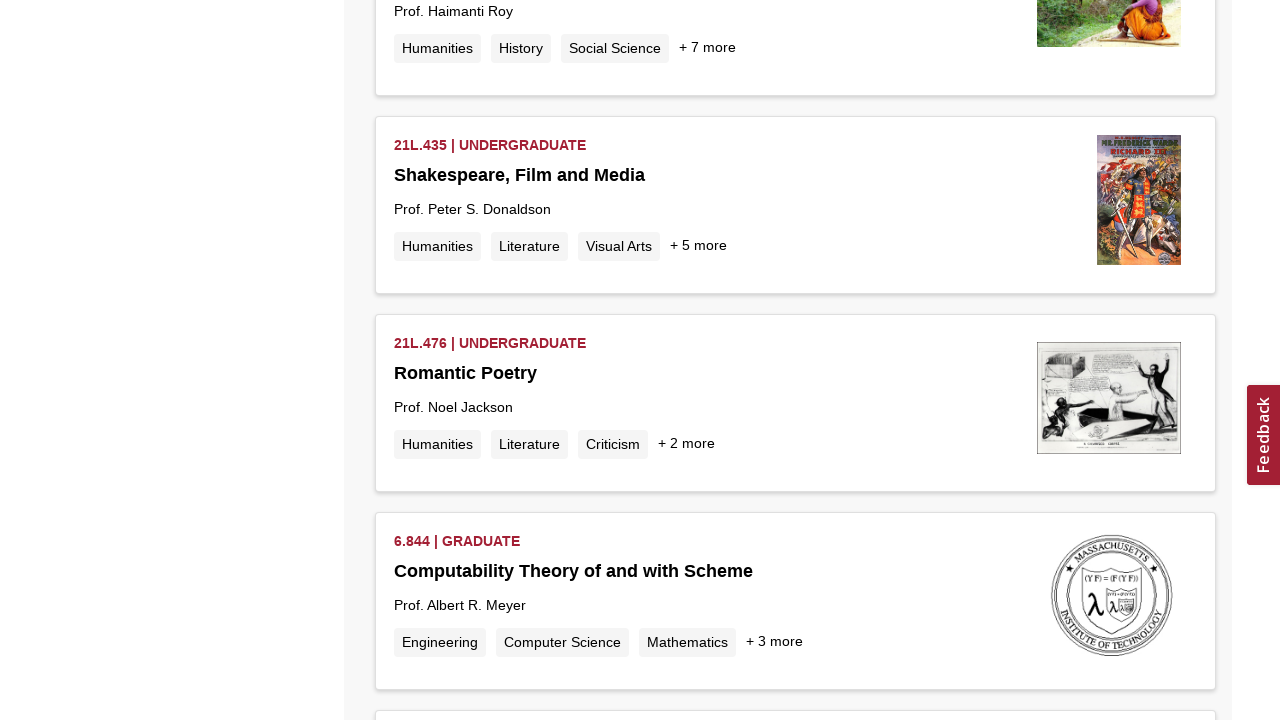

Scrolled to bottom of page (iteration 8)
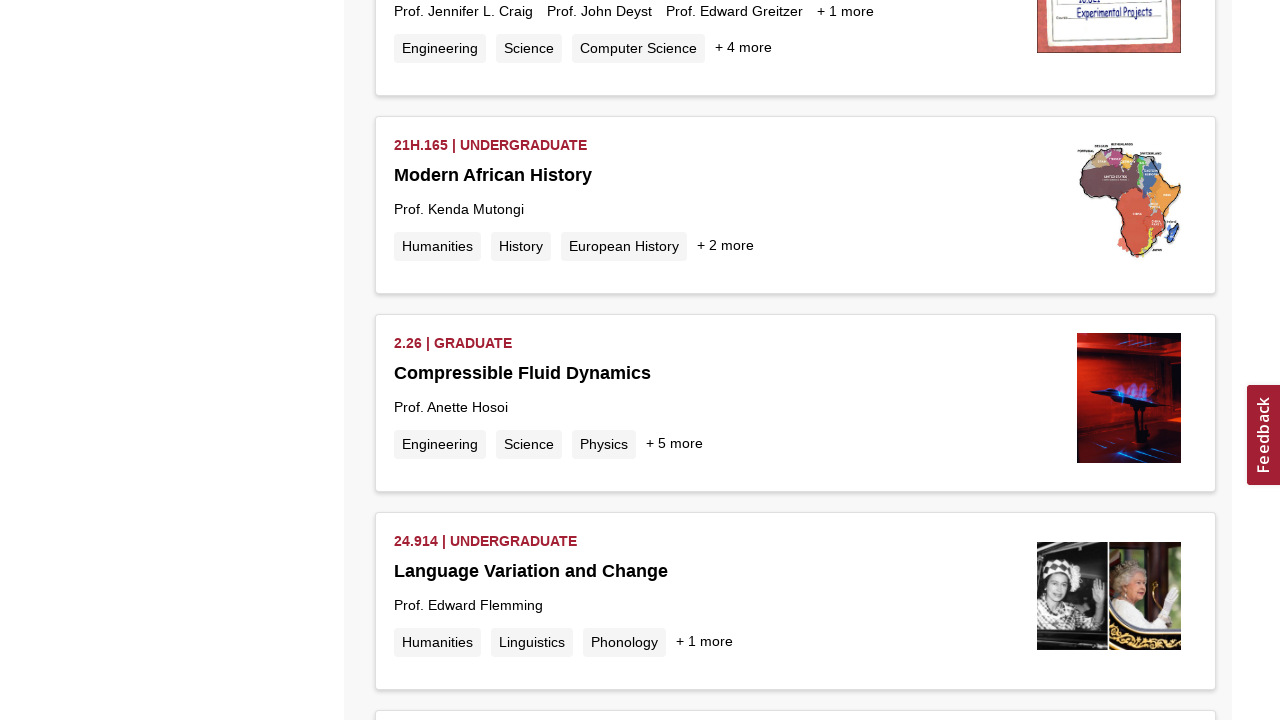

Waited 2 seconds for new content to load
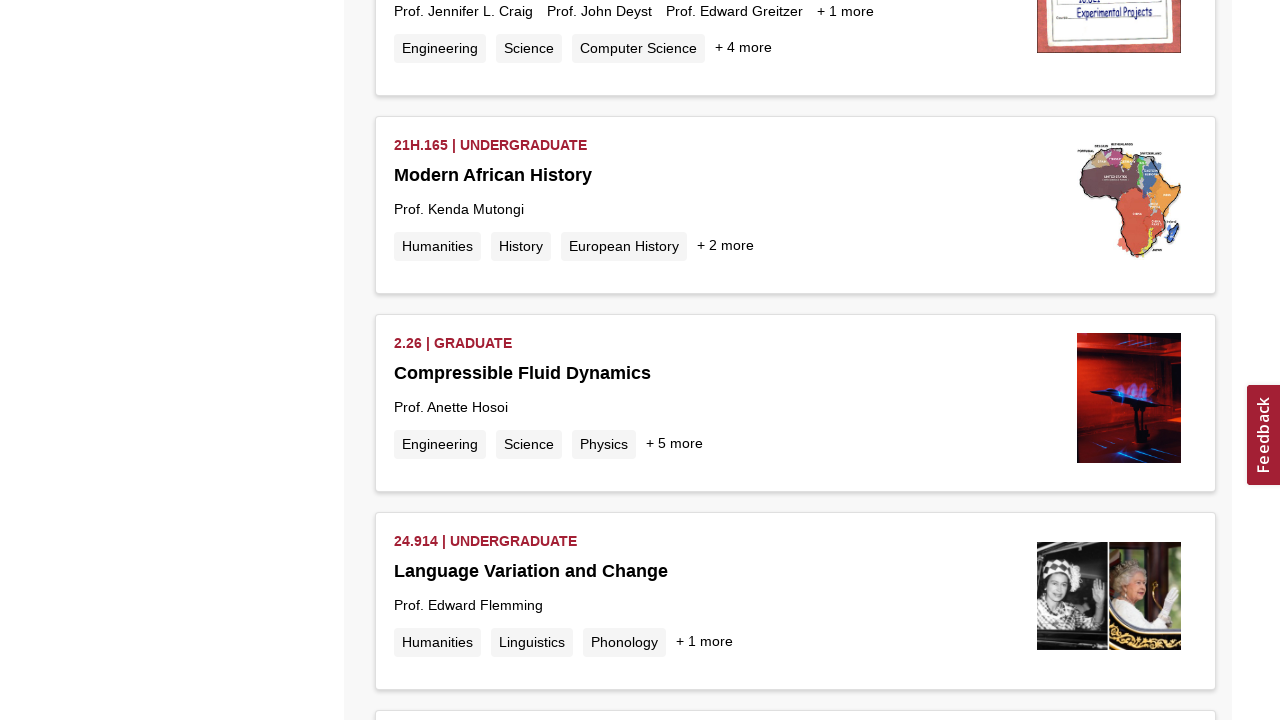

Retrieved updated scroll height to check for new content
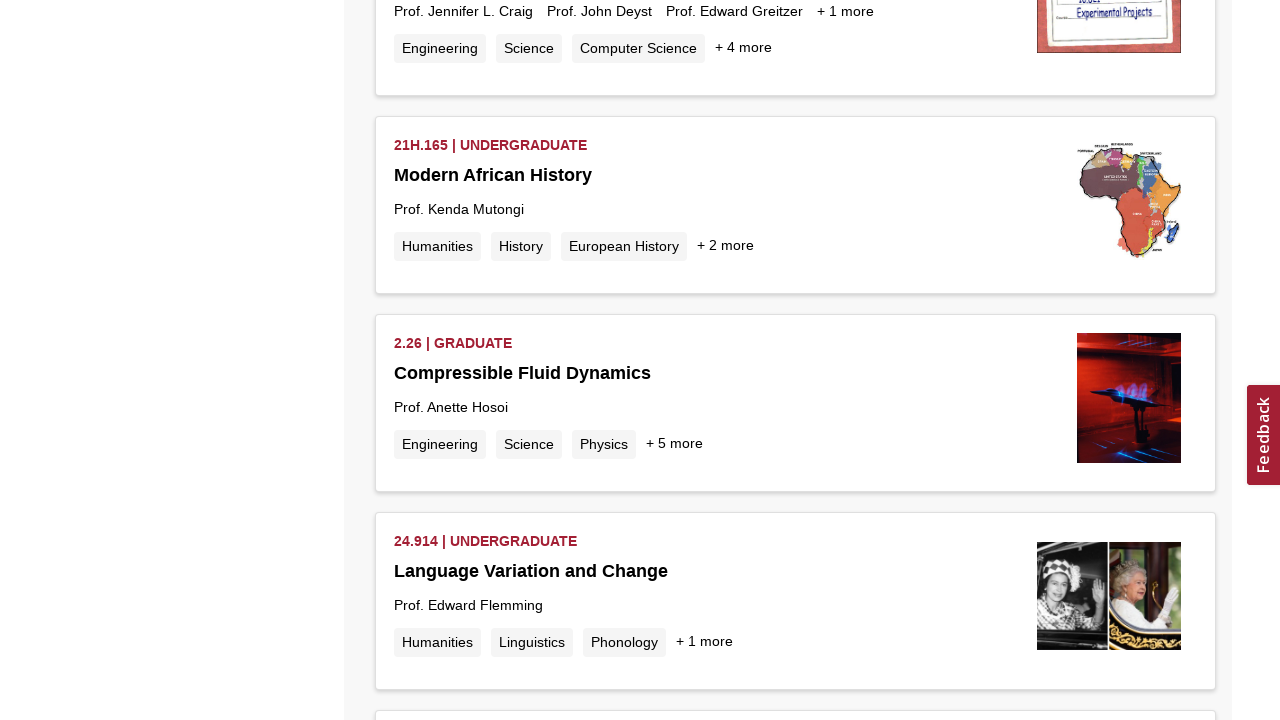

Scrolled to bottom of page (iteration 9)
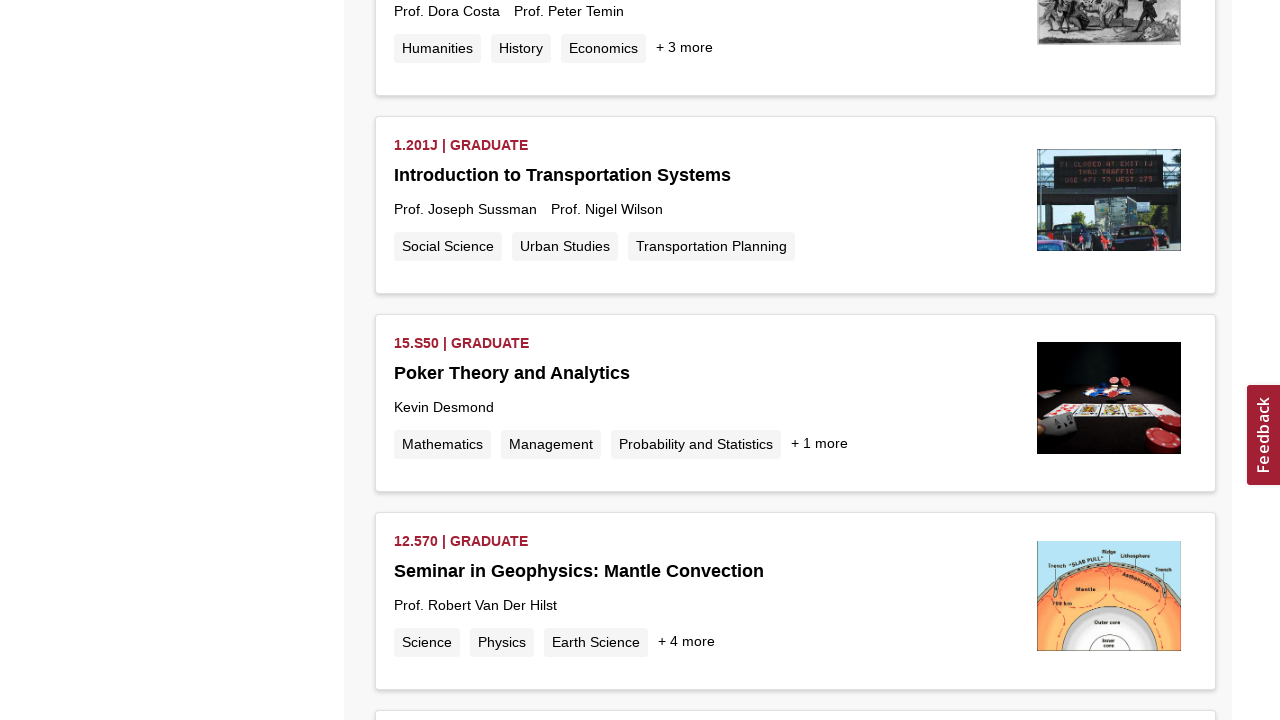

Waited 2 seconds for new content to load
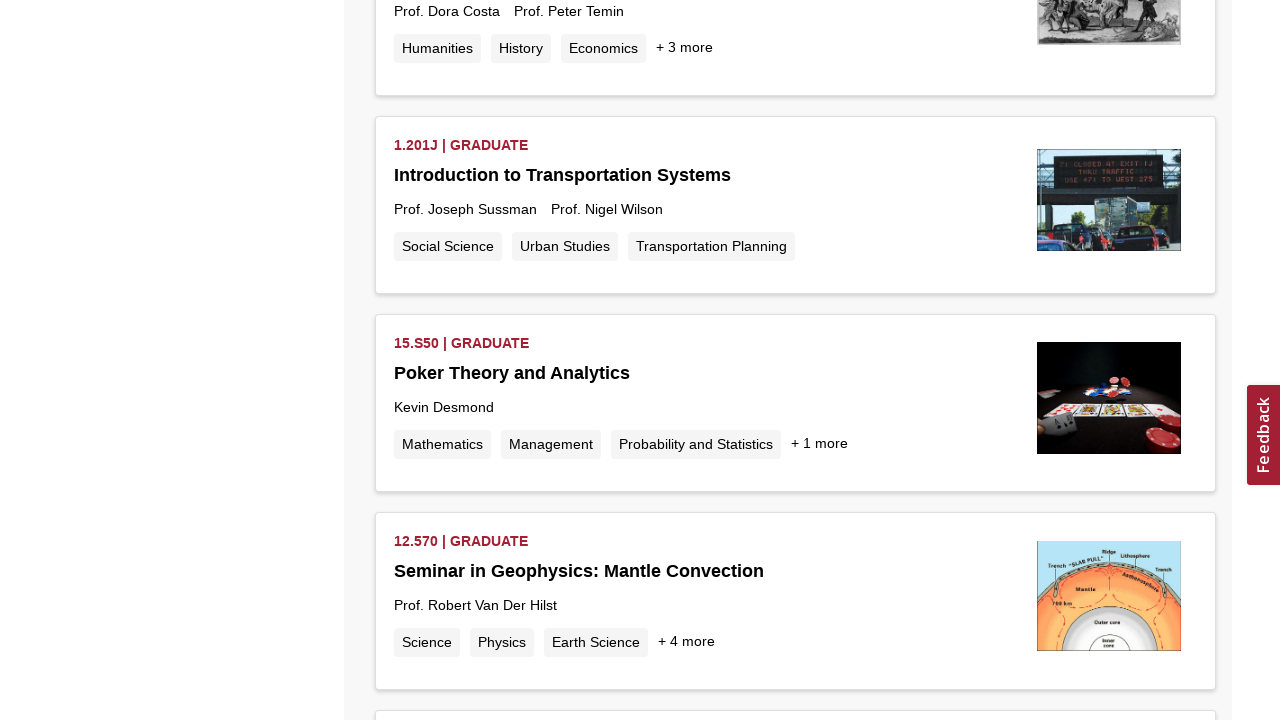

Retrieved updated scroll height to check for new content
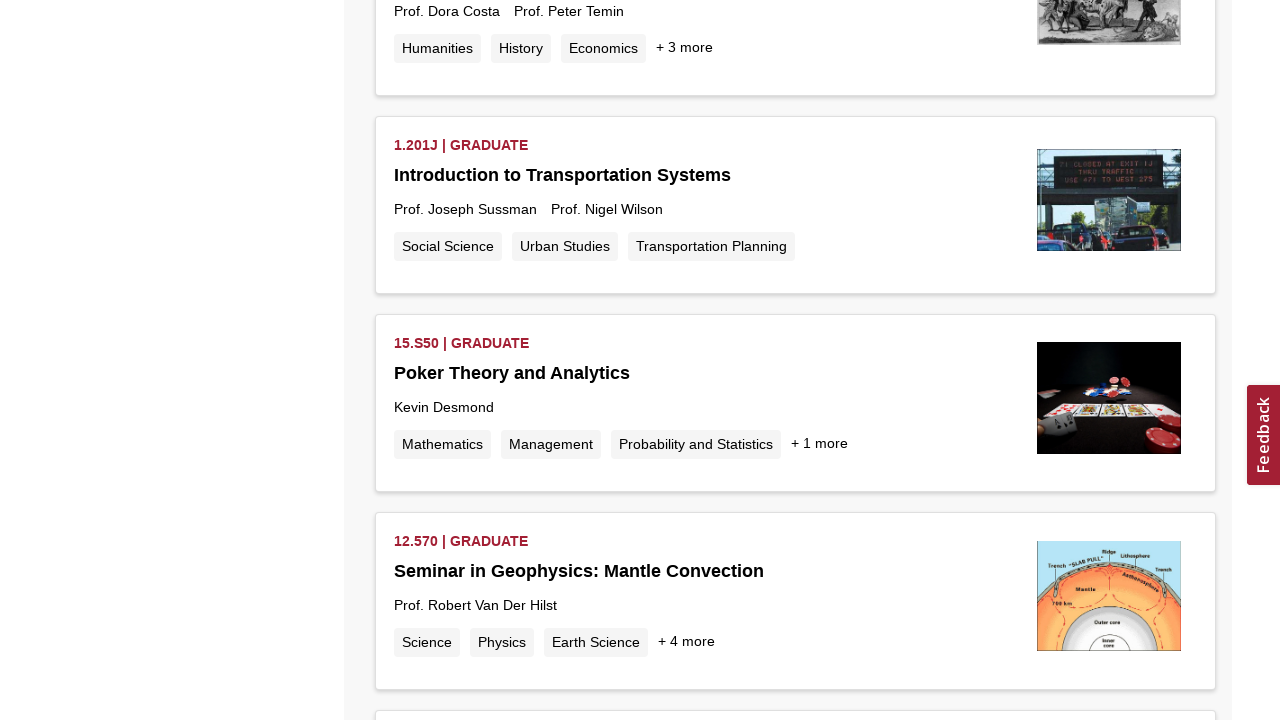

Scrolled to bottom of page (iteration 10)
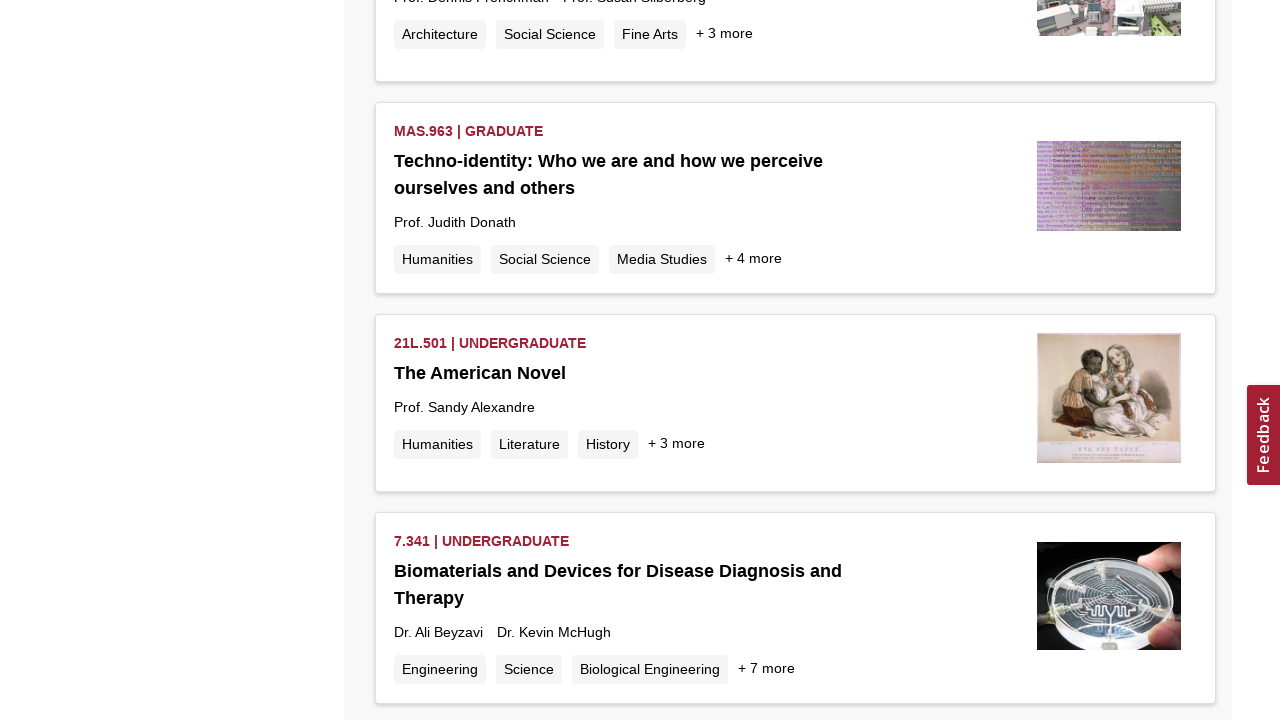

Waited 2 seconds for new content to load
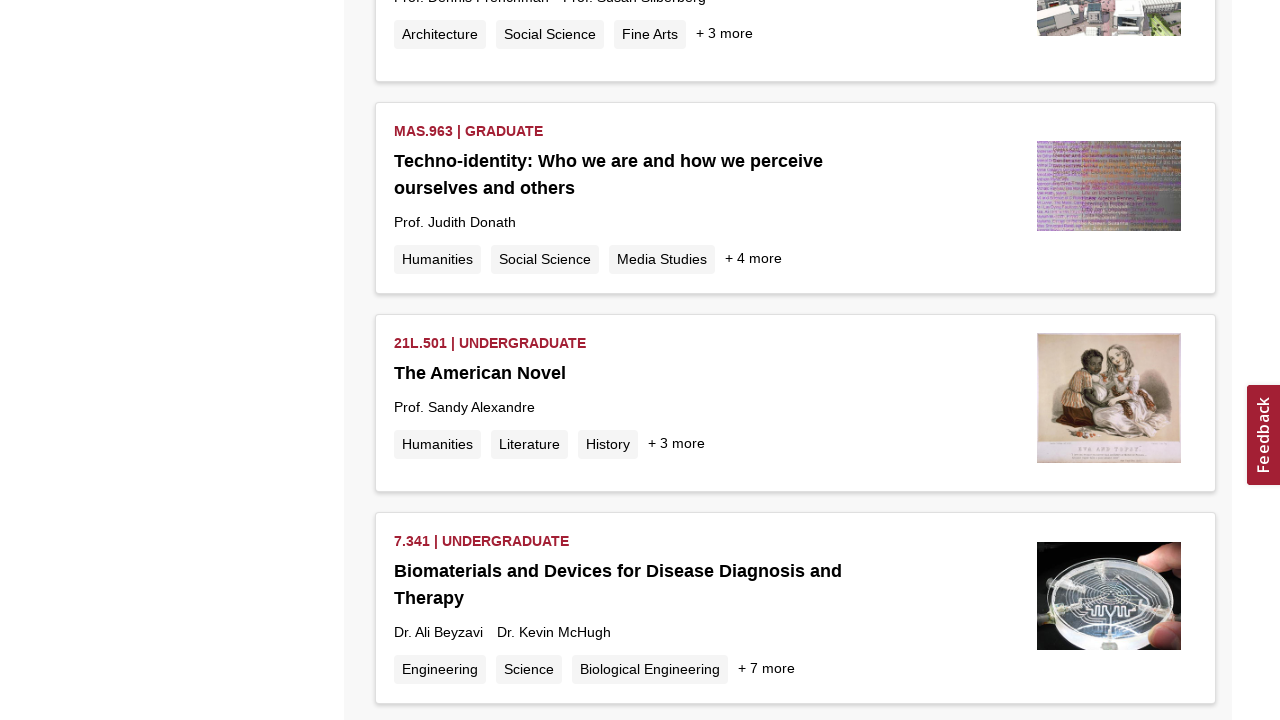

Retrieved updated scroll height to check for new content
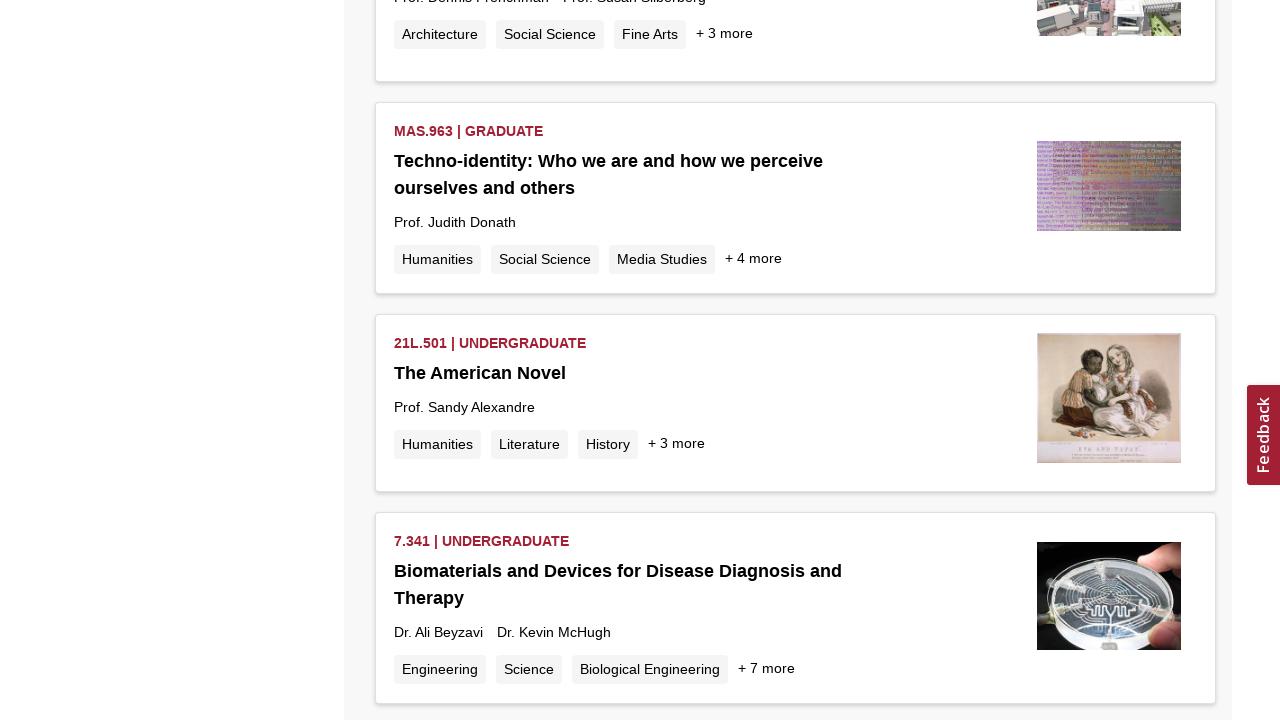

Verified course cards are present on page
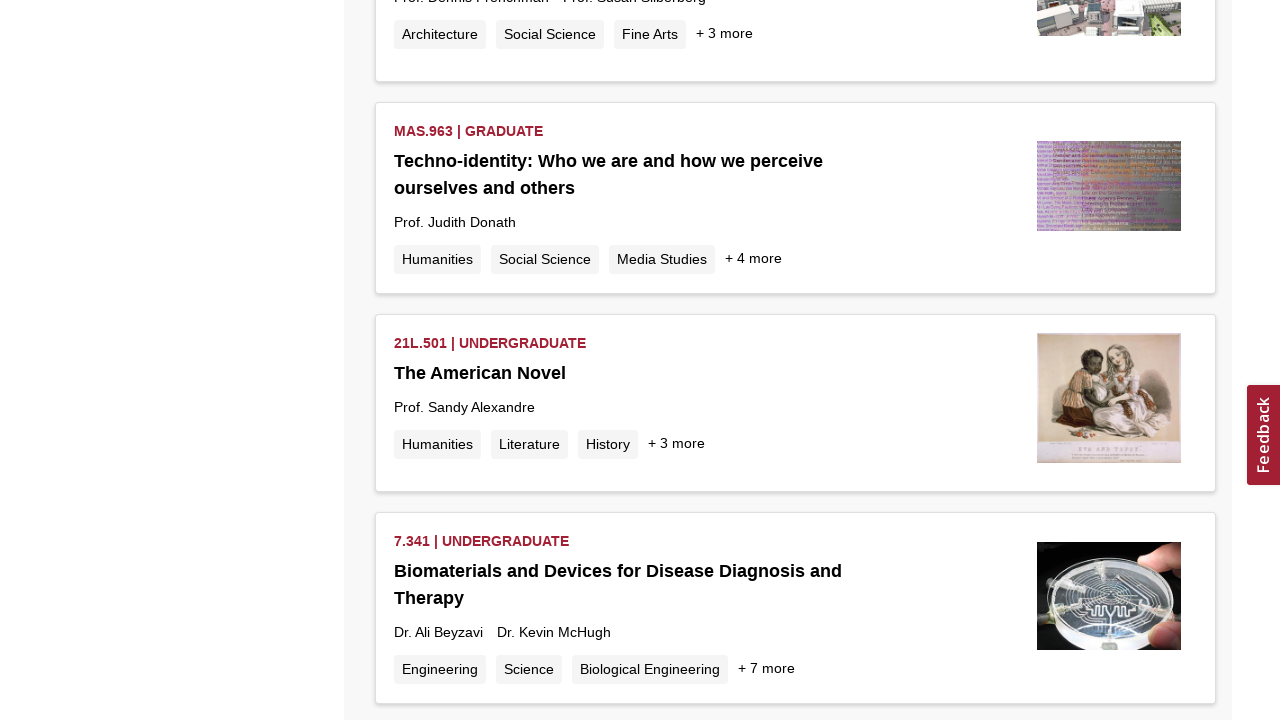

Verified course card links are present
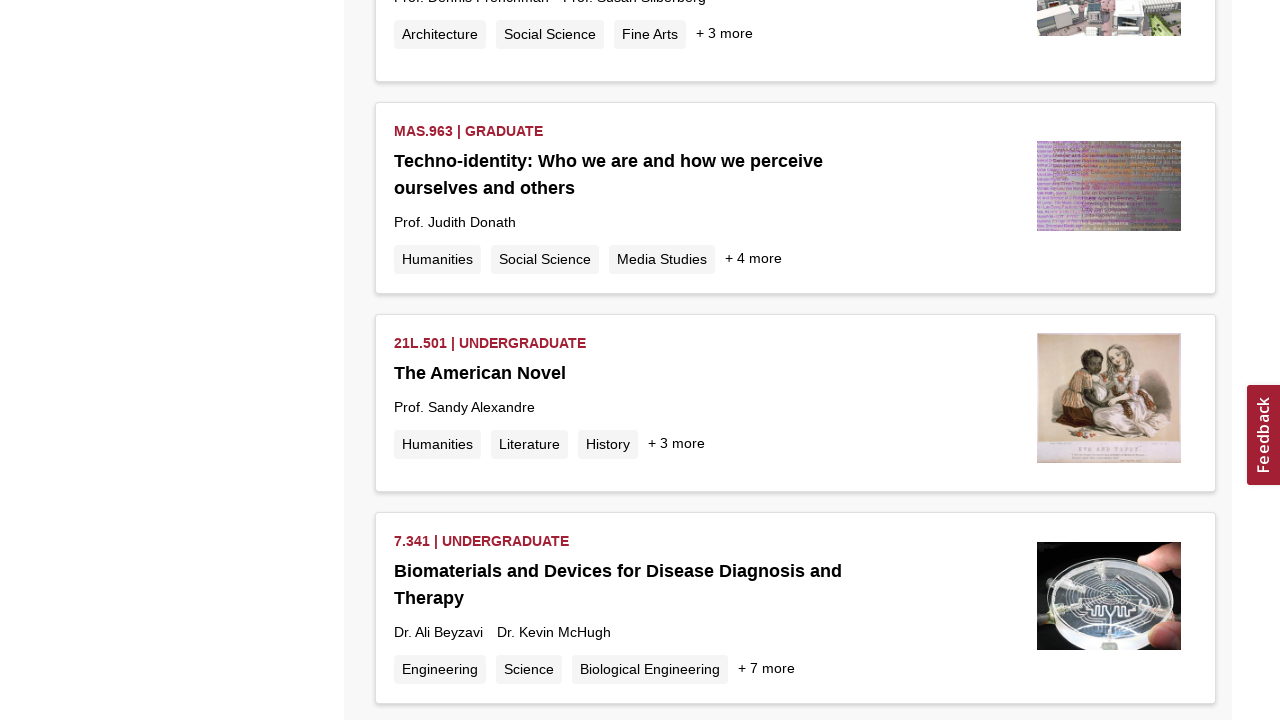

Verified course topics lists are present in cards
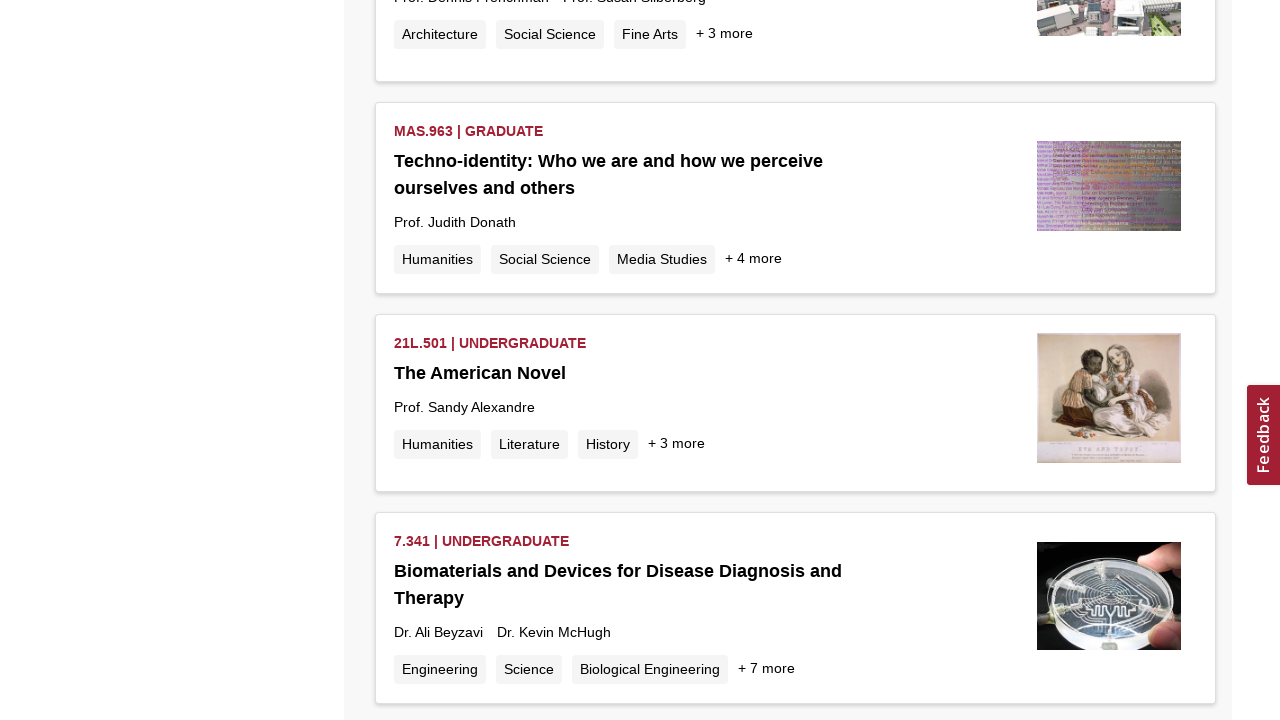

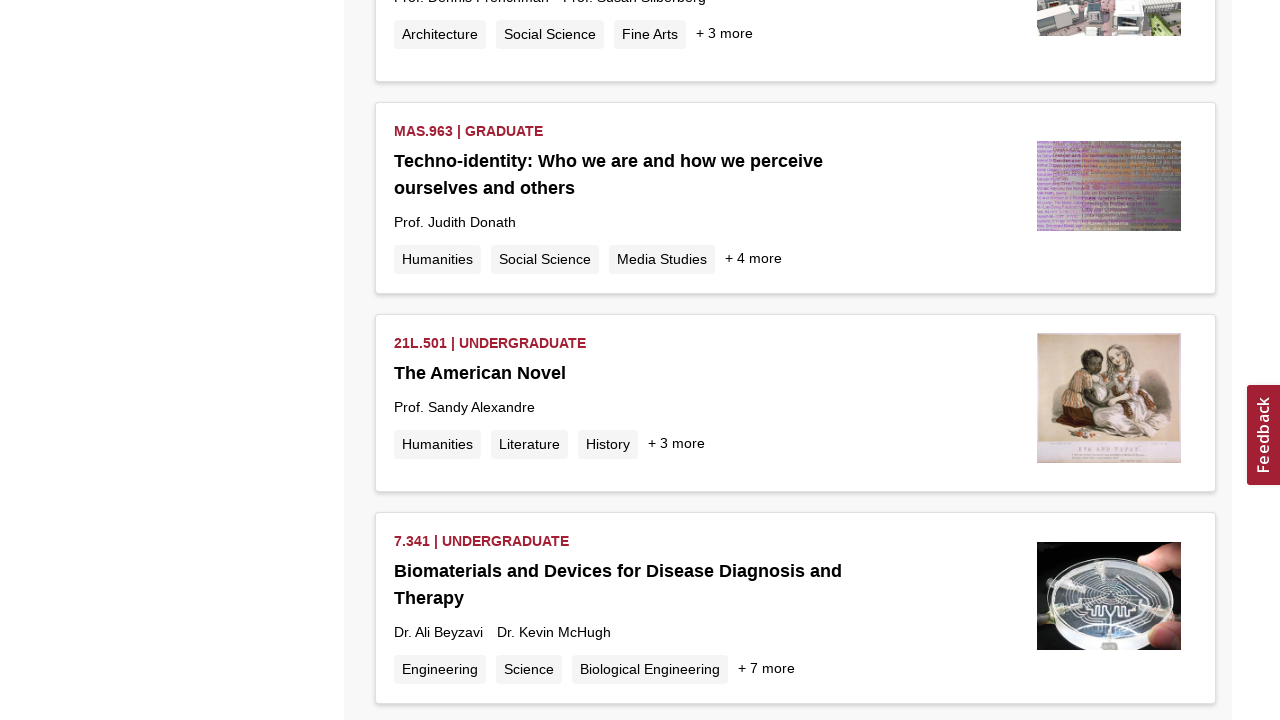